Clicks the Search for Care read more button and verifies navigation to the correct page

Starting URL: https://myelth.com/

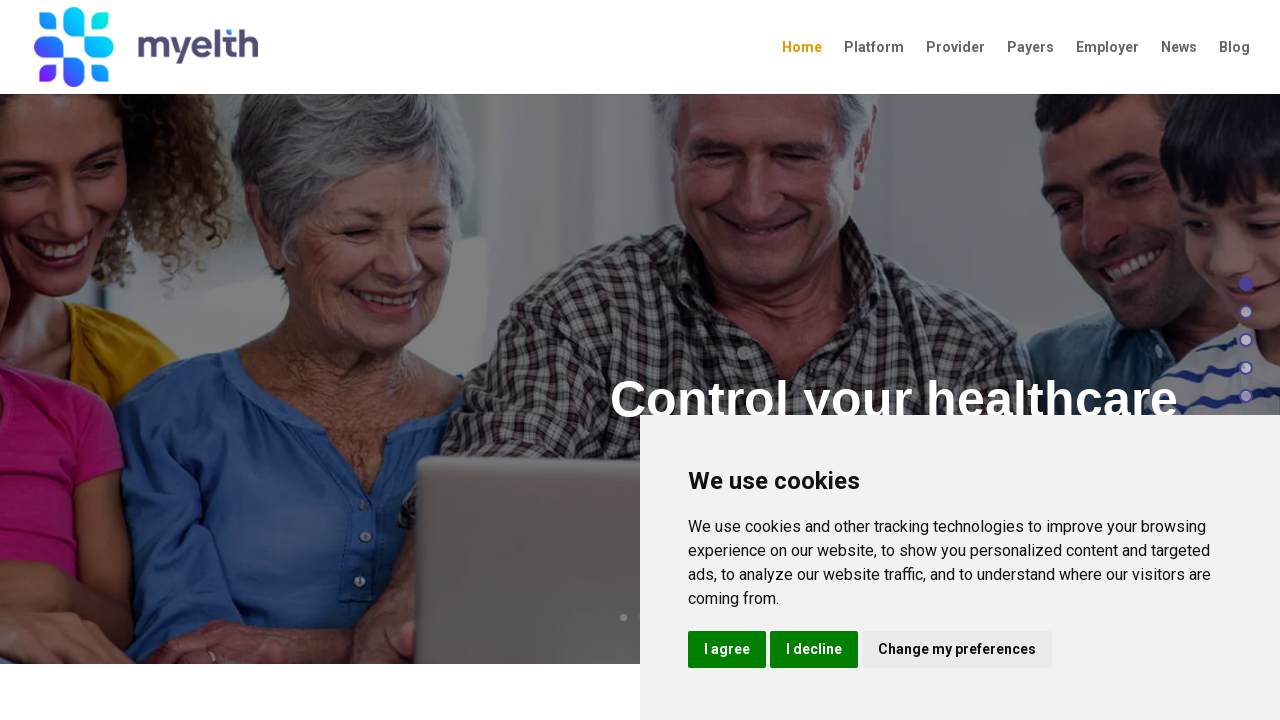

Clicked Search for Care read more button at (199, 360) on a[href='/search-for-care/']
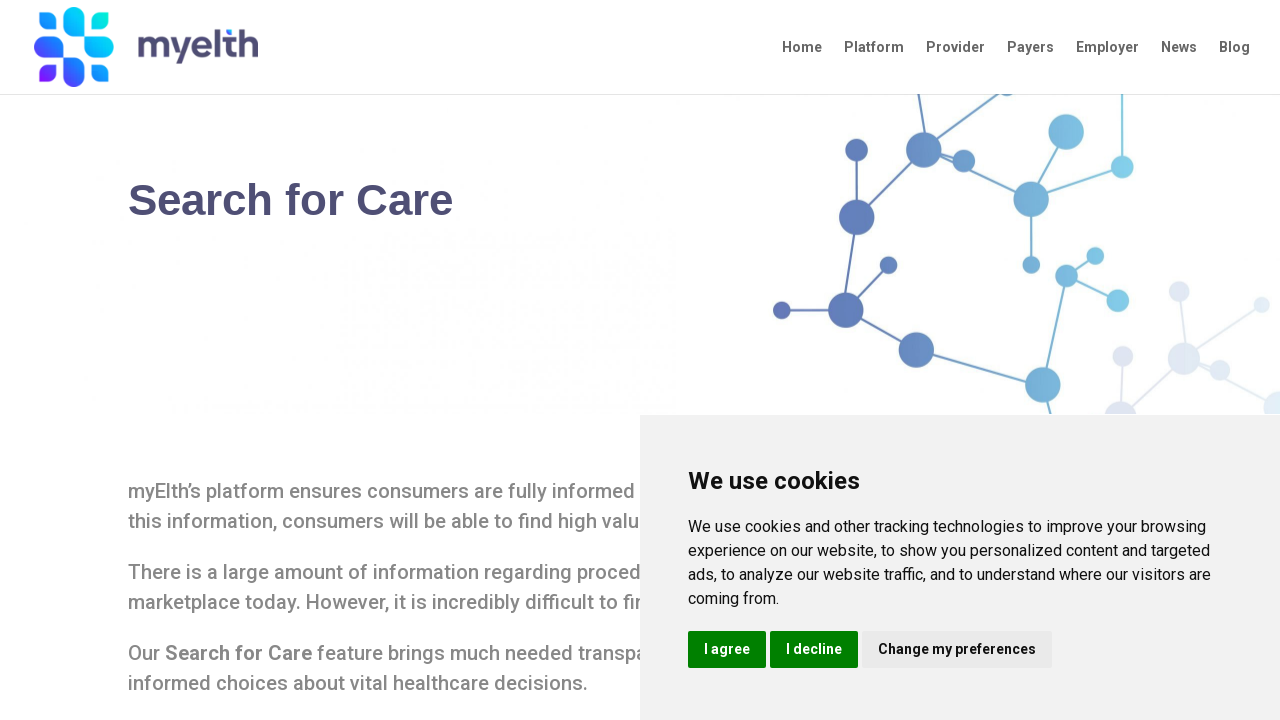

Search for Care page loaded (domcontentloaded)
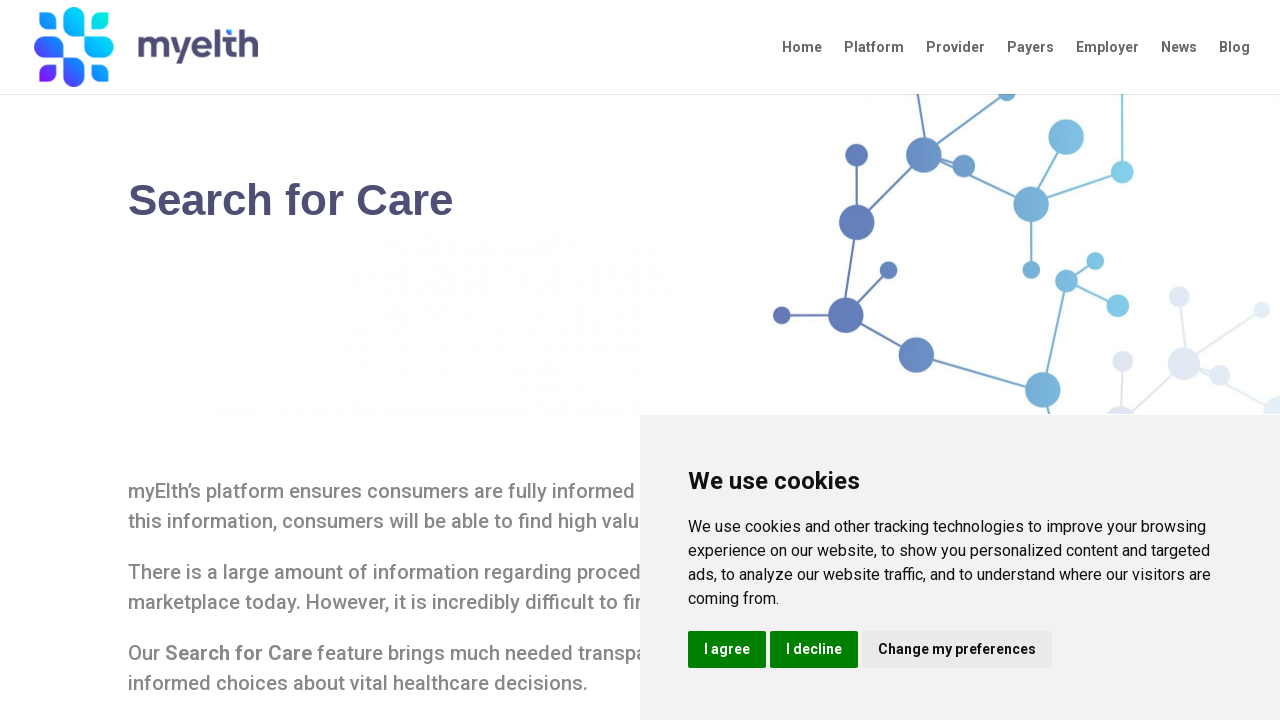

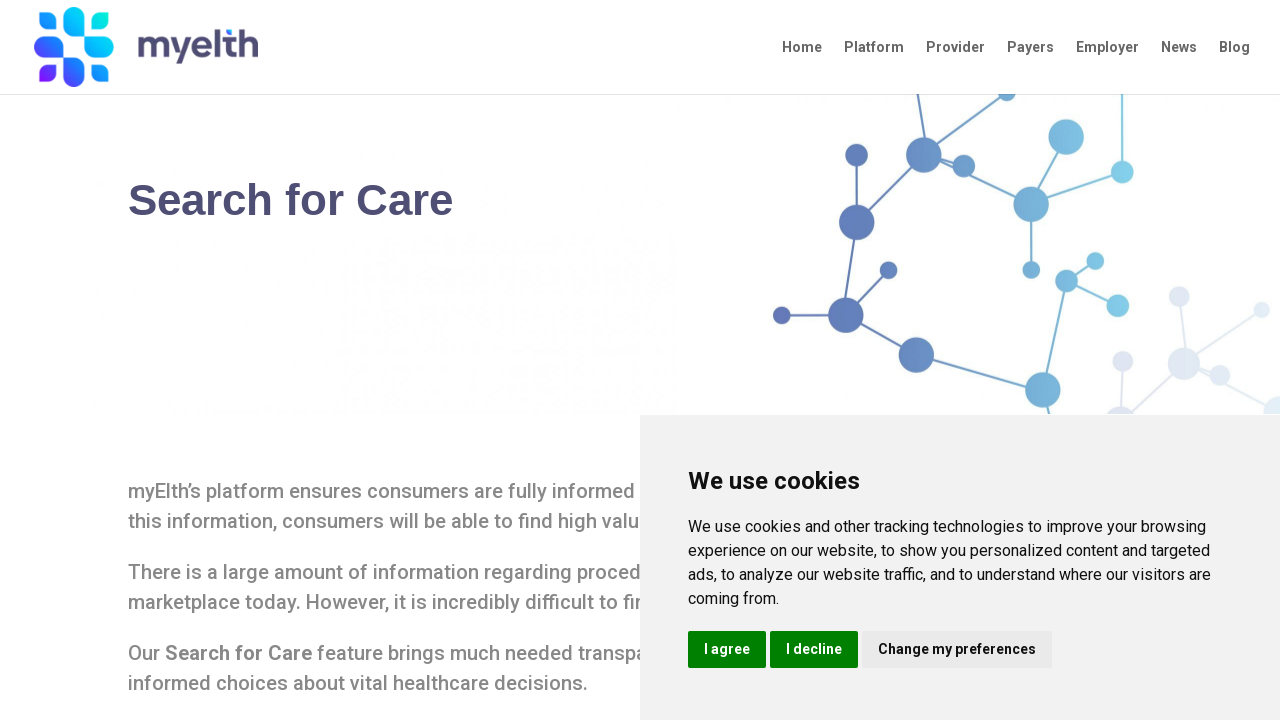